Completes the full multiplication table quiz by answering all 10 questions and verifies the results page is displayed

Starting URL: https://onlinetestpad.com/ru/test/68962-tablica-umnozheniya

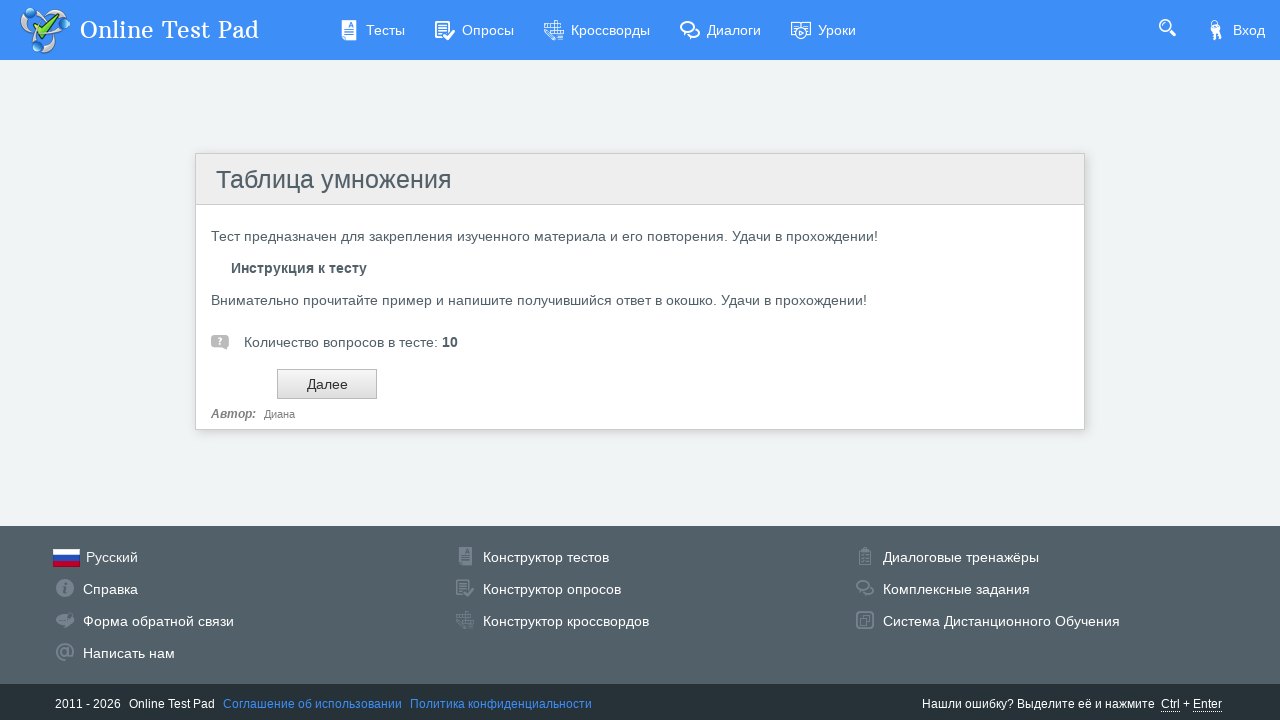

Clicked Next button to start the multiplication table test at (327, 384) on input#btnNext
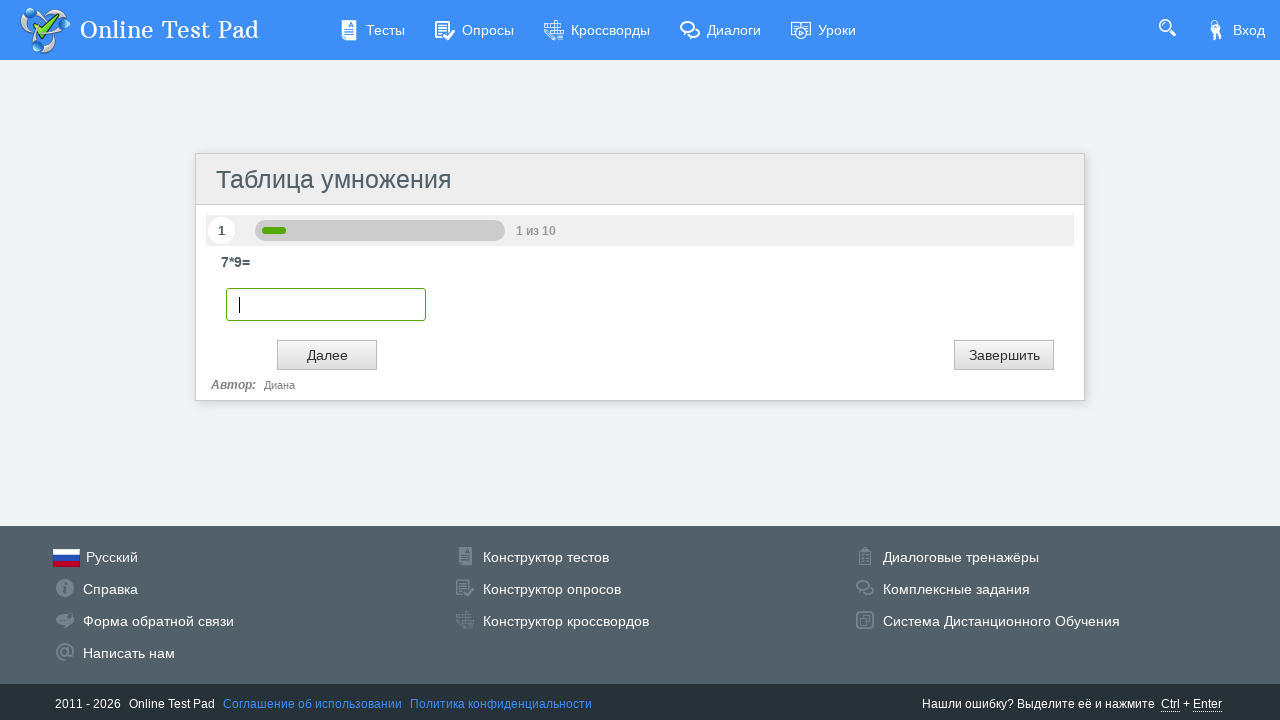

Entered answer '10' for question 1 on input.otp-textbox.digit
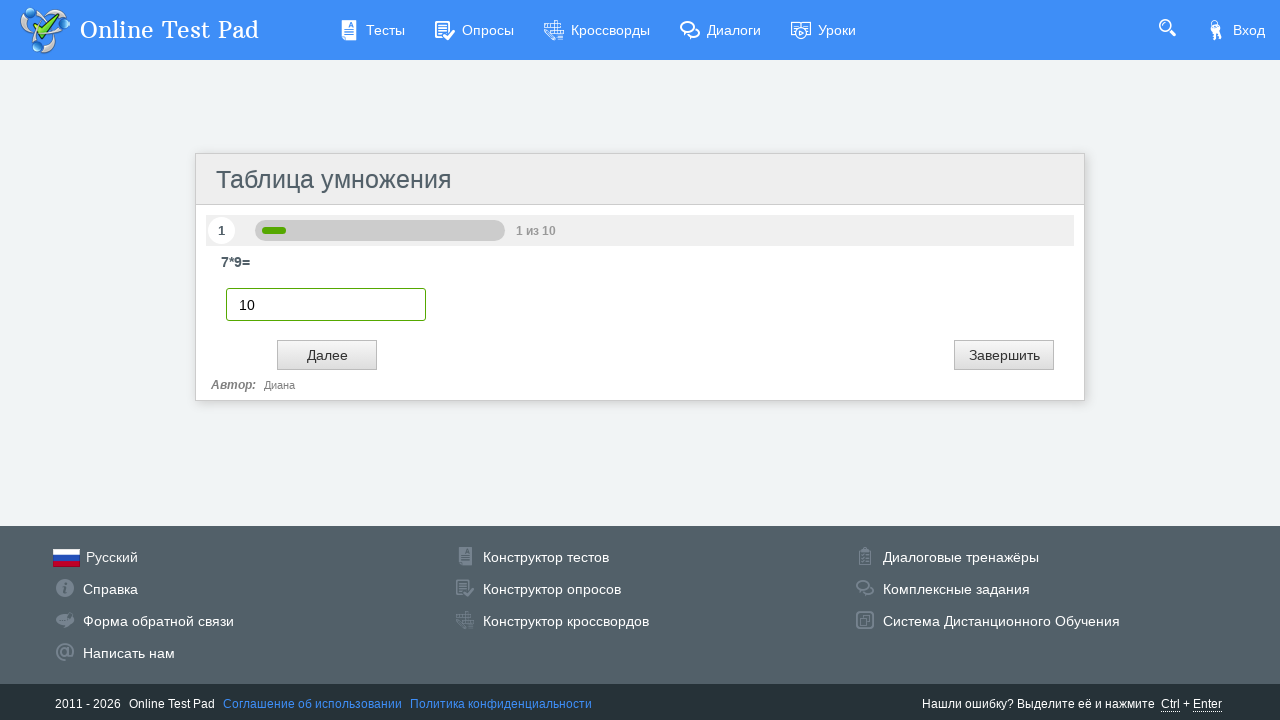

Clicked Next button to proceed to question 2 at (327, 355) on input#btnNext
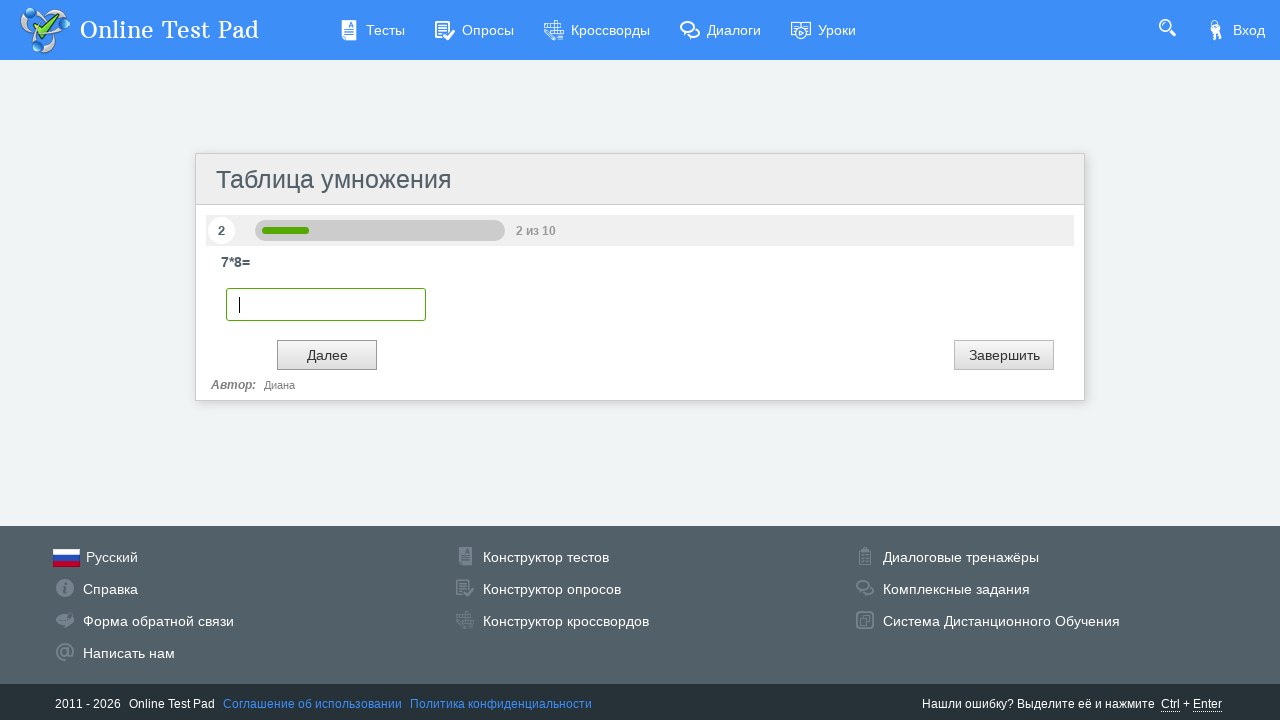

Entered answer '10' for question 2 on input.otp-textbox.digit
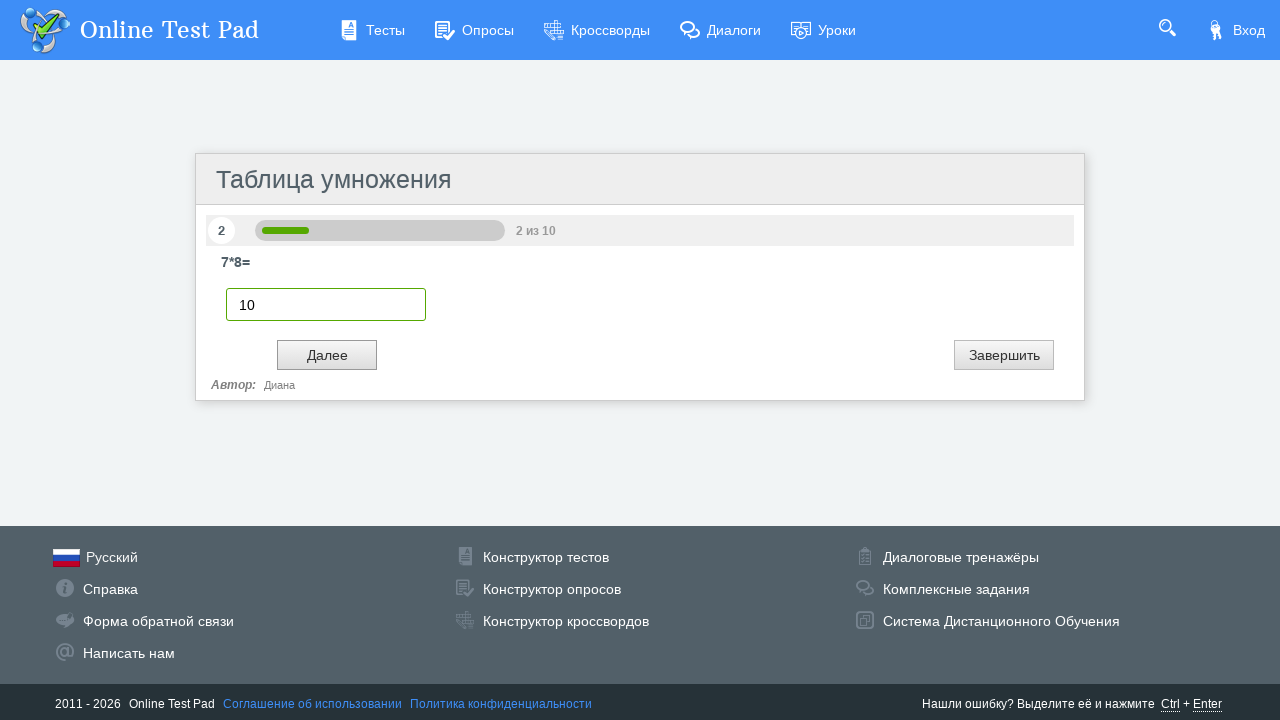

Clicked Next button to proceed to question 3 at (327, 355) on input#btnNext
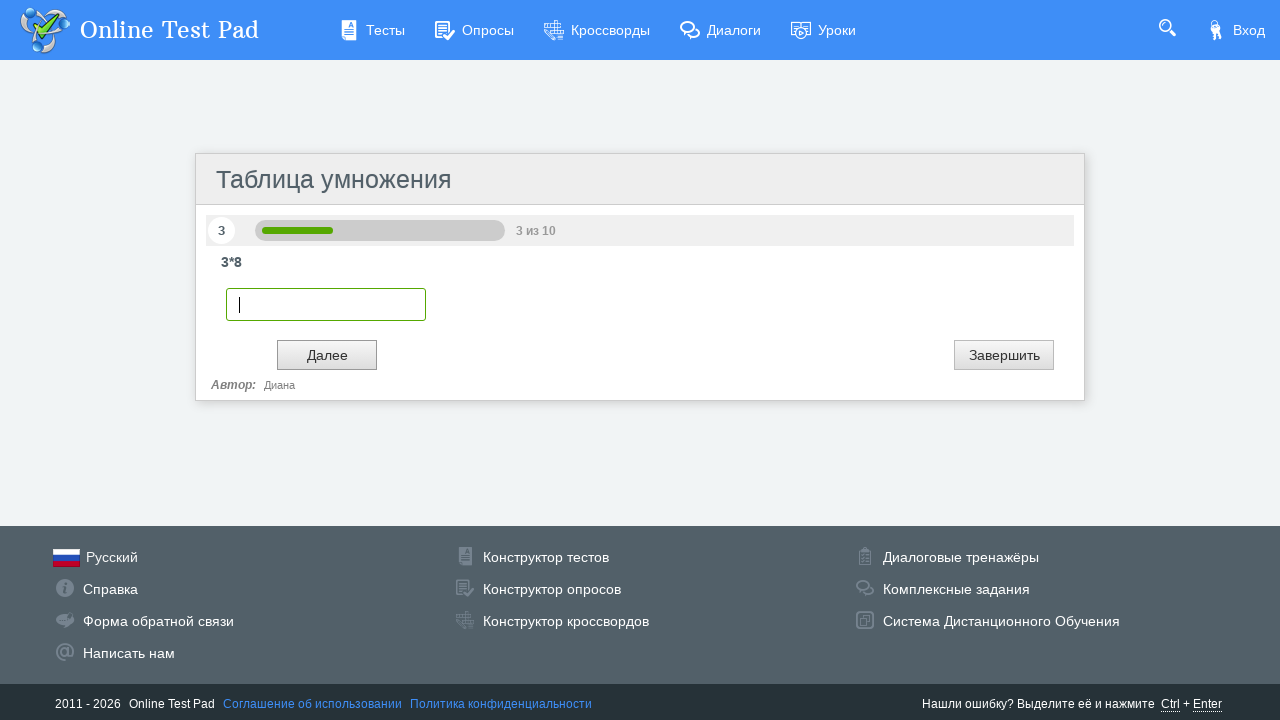

Entered answer '10' for question 3 on input.otp-textbox.digit
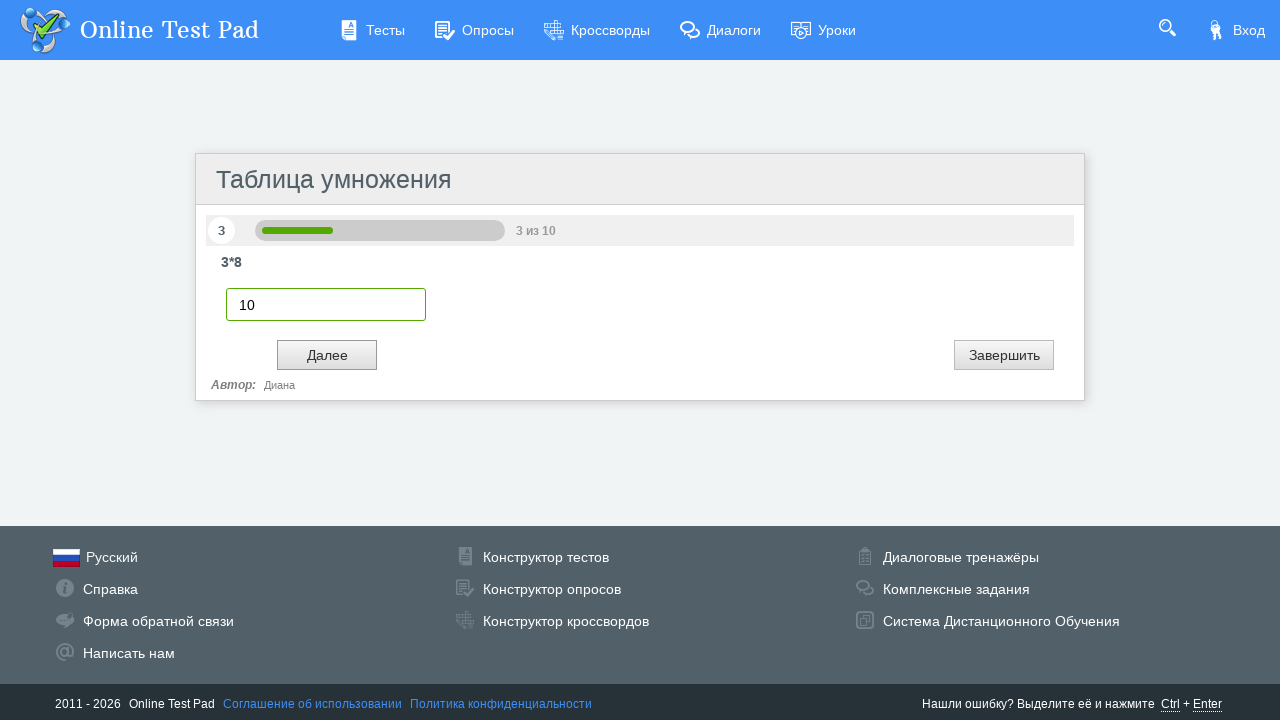

Clicked Next button to proceed to question 4 at (327, 355) on input#btnNext
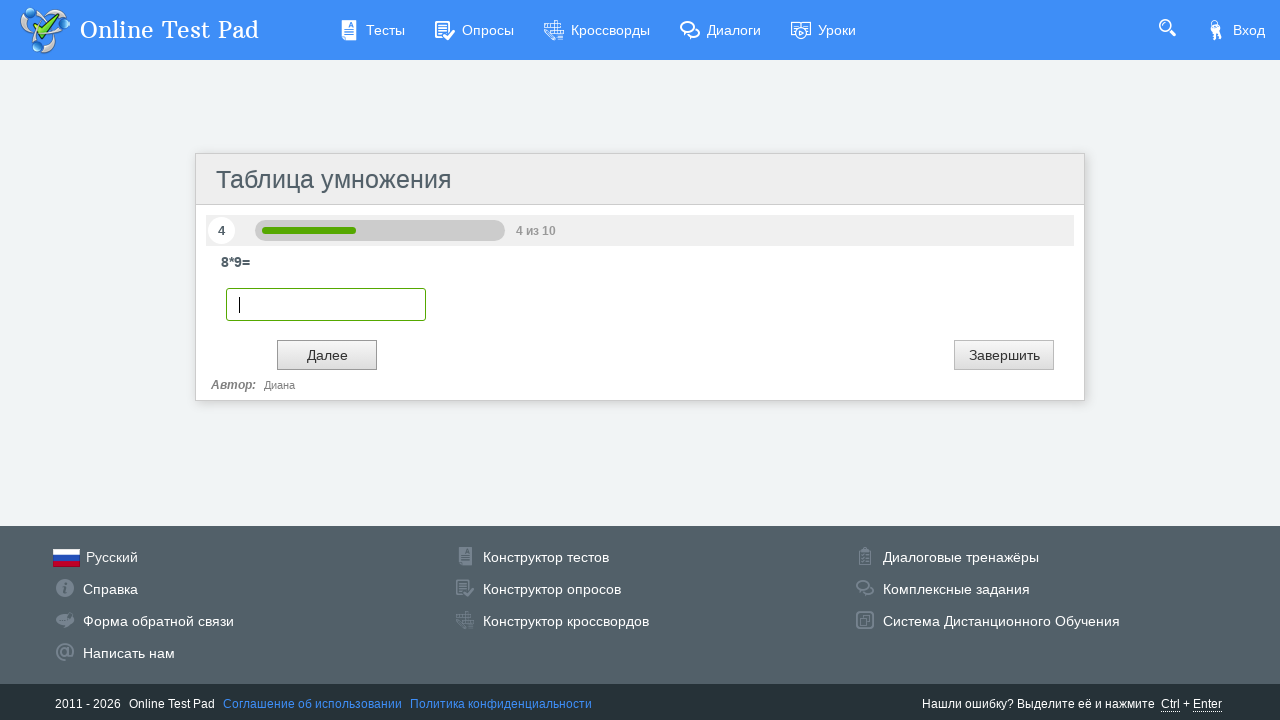

Entered answer '10' for question 4 on input.otp-textbox.digit
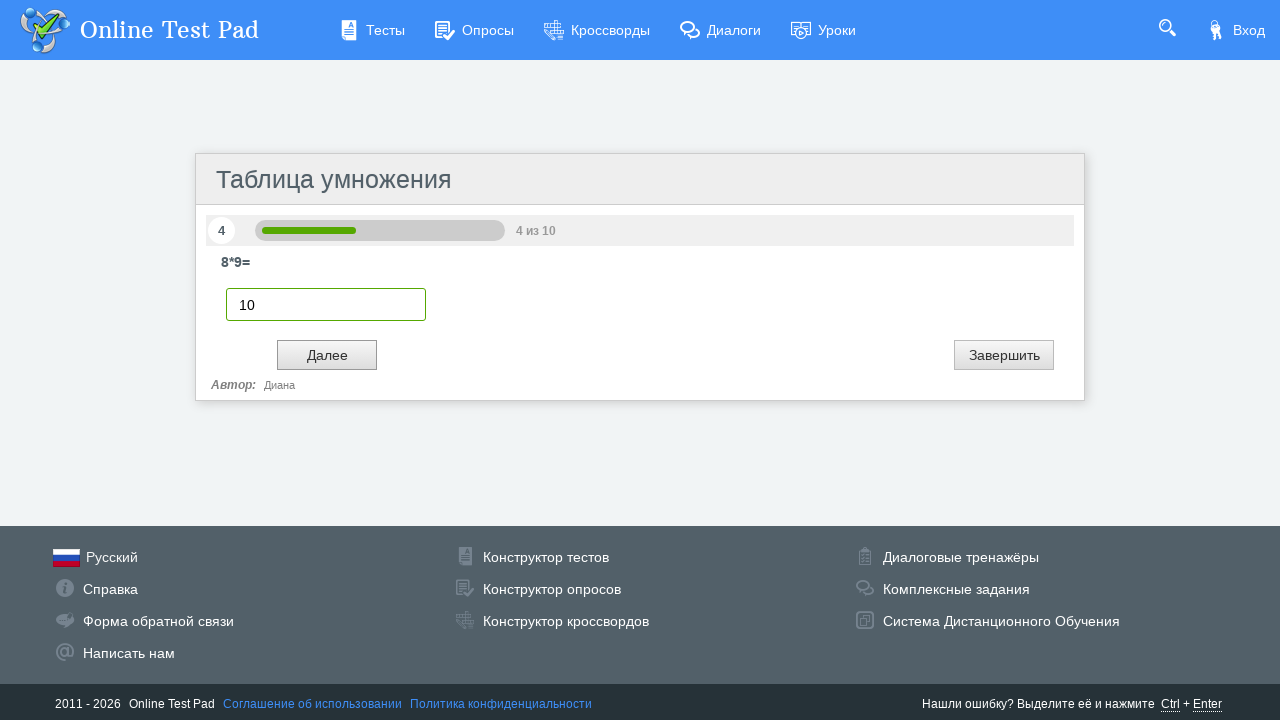

Clicked Next button to proceed to question 5 at (327, 355) on input#btnNext
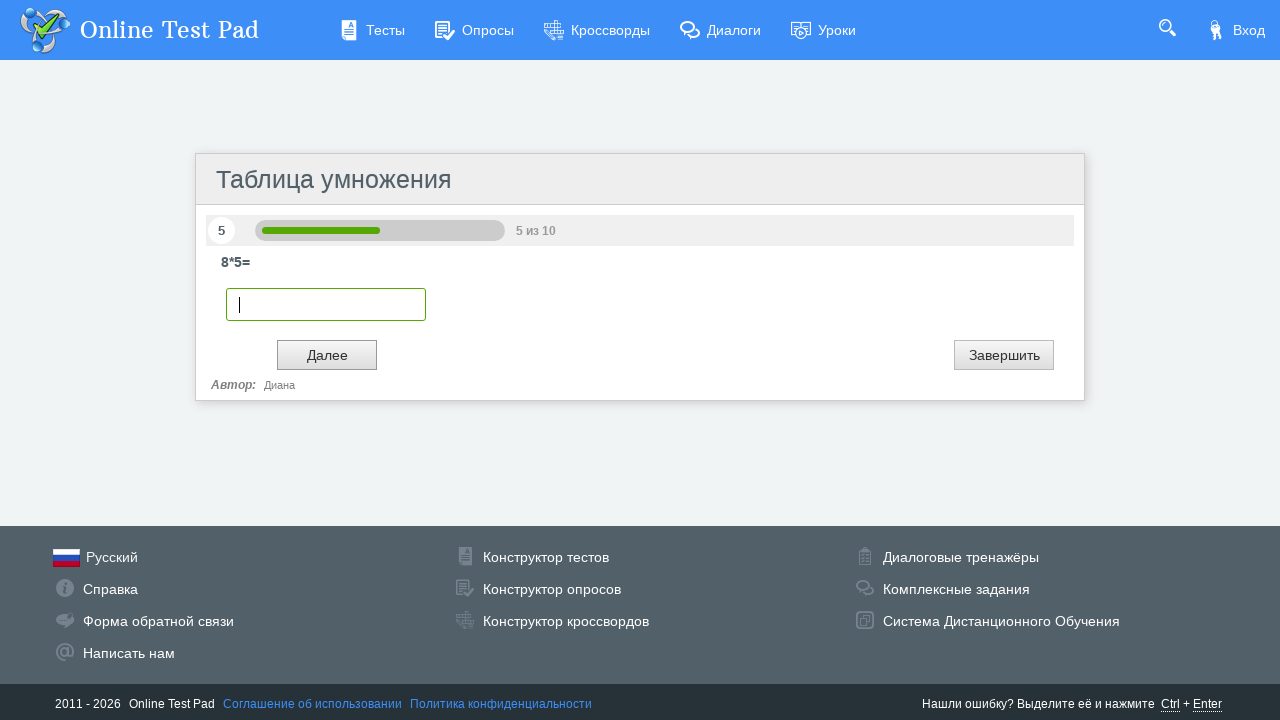

Entered answer '10' for question 5 on input.otp-textbox.digit
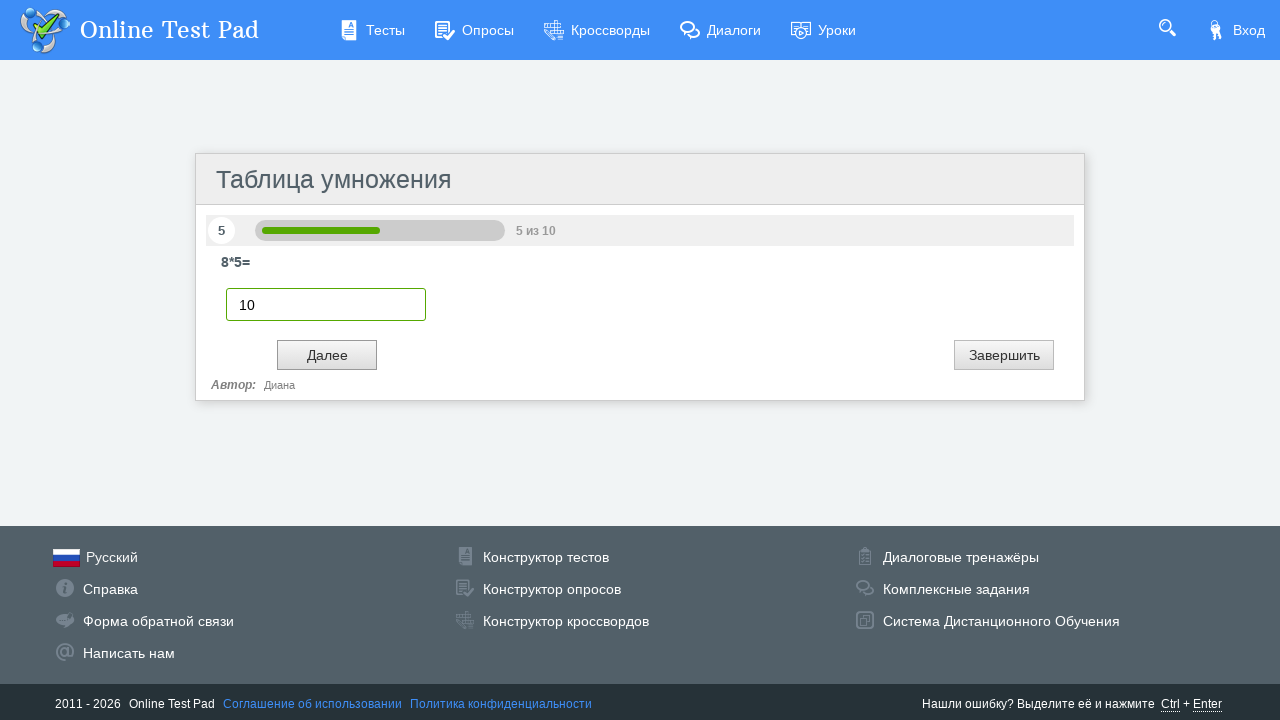

Clicked Next button to proceed to question 6 at (327, 355) on input#btnNext
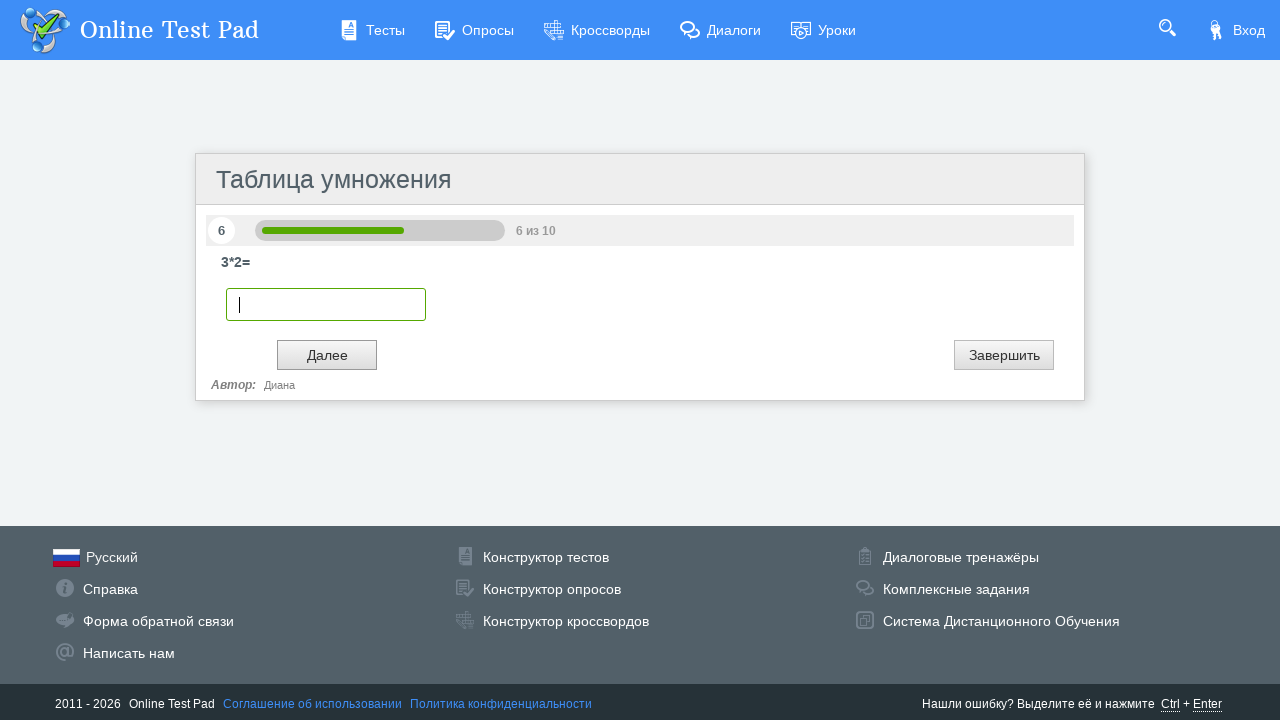

Entered answer '10' for question 6 on input.otp-textbox.digit
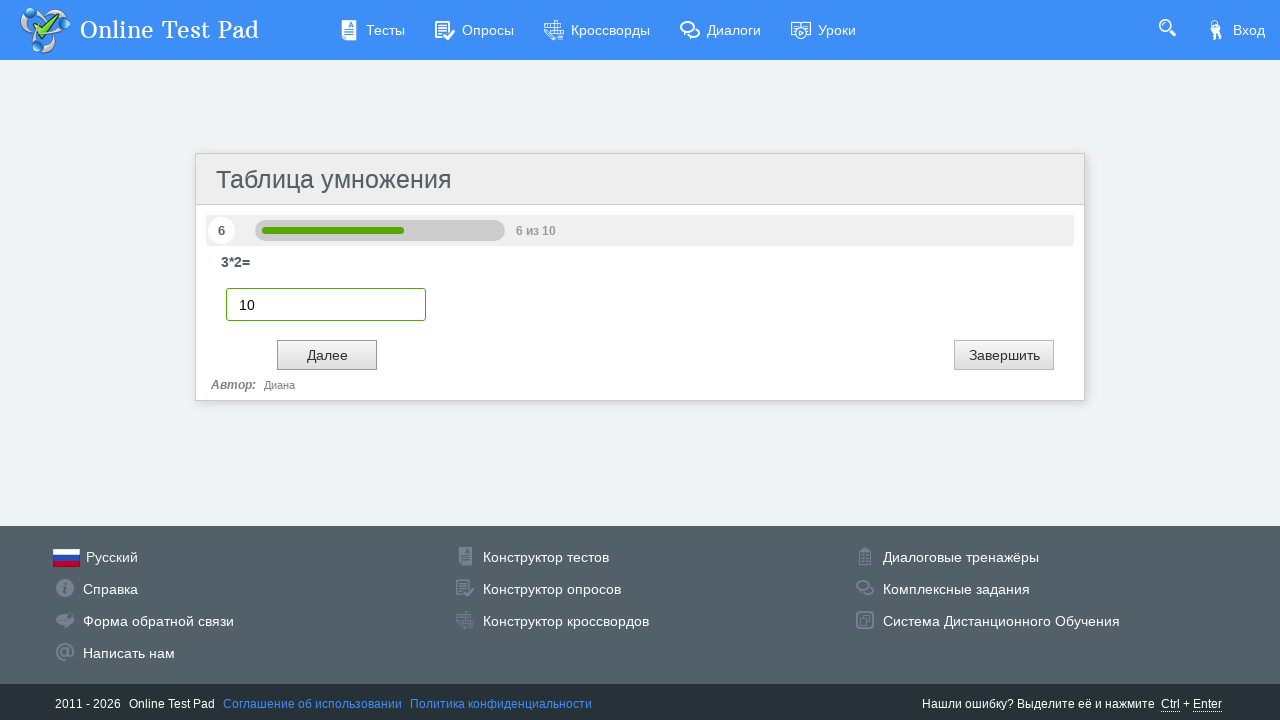

Clicked Next button to proceed to question 7 at (327, 355) on input#btnNext
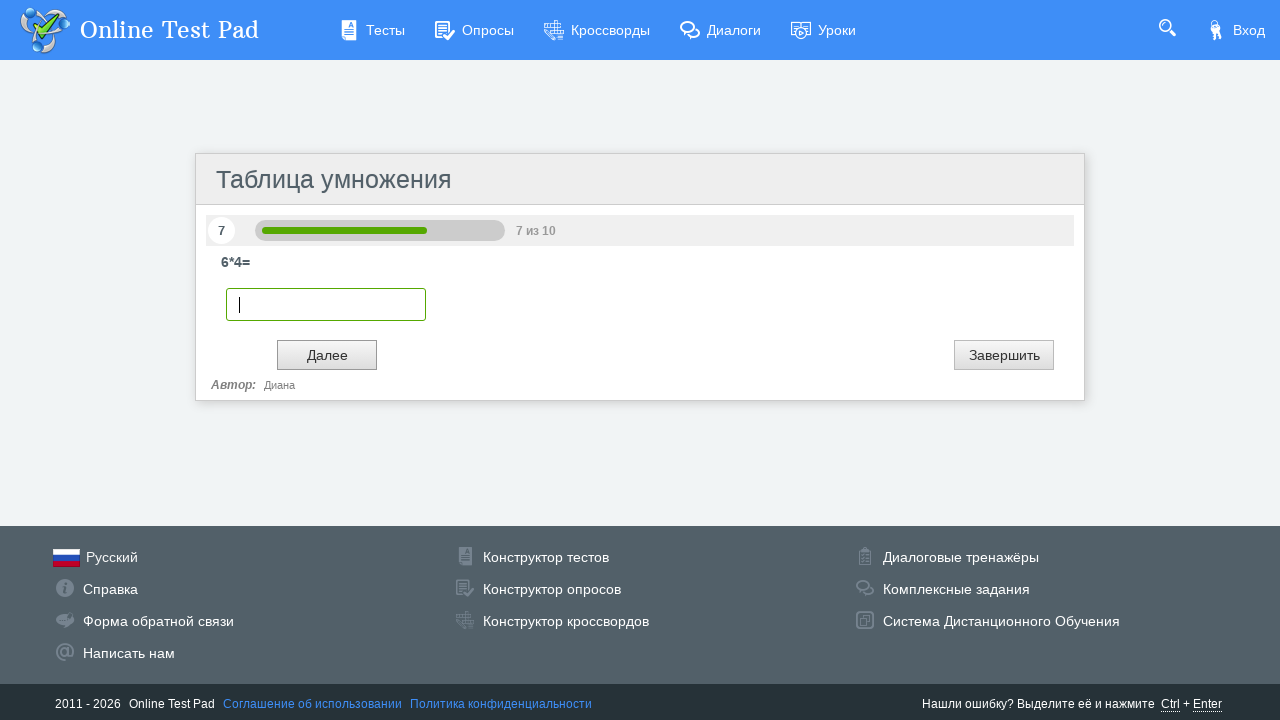

Entered answer '10' for question 7 on input.otp-textbox.digit
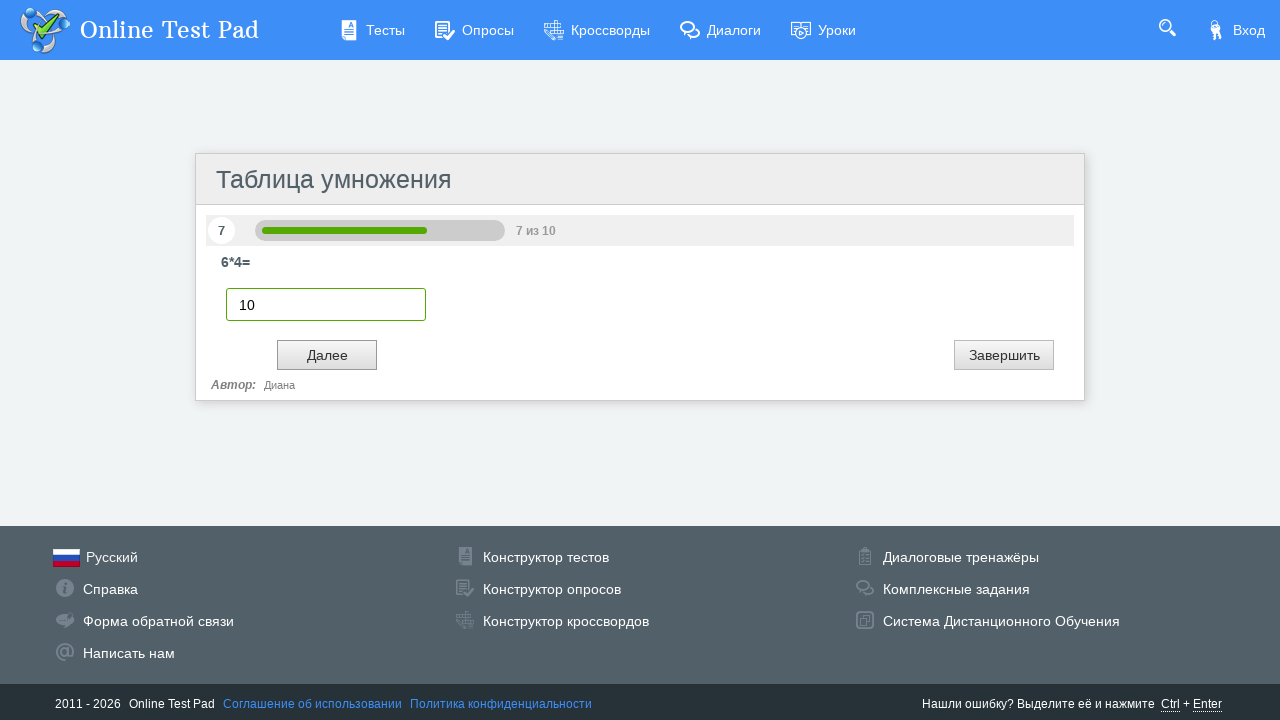

Clicked Next button to proceed to question 8 at (327, 355) on input#btnNext
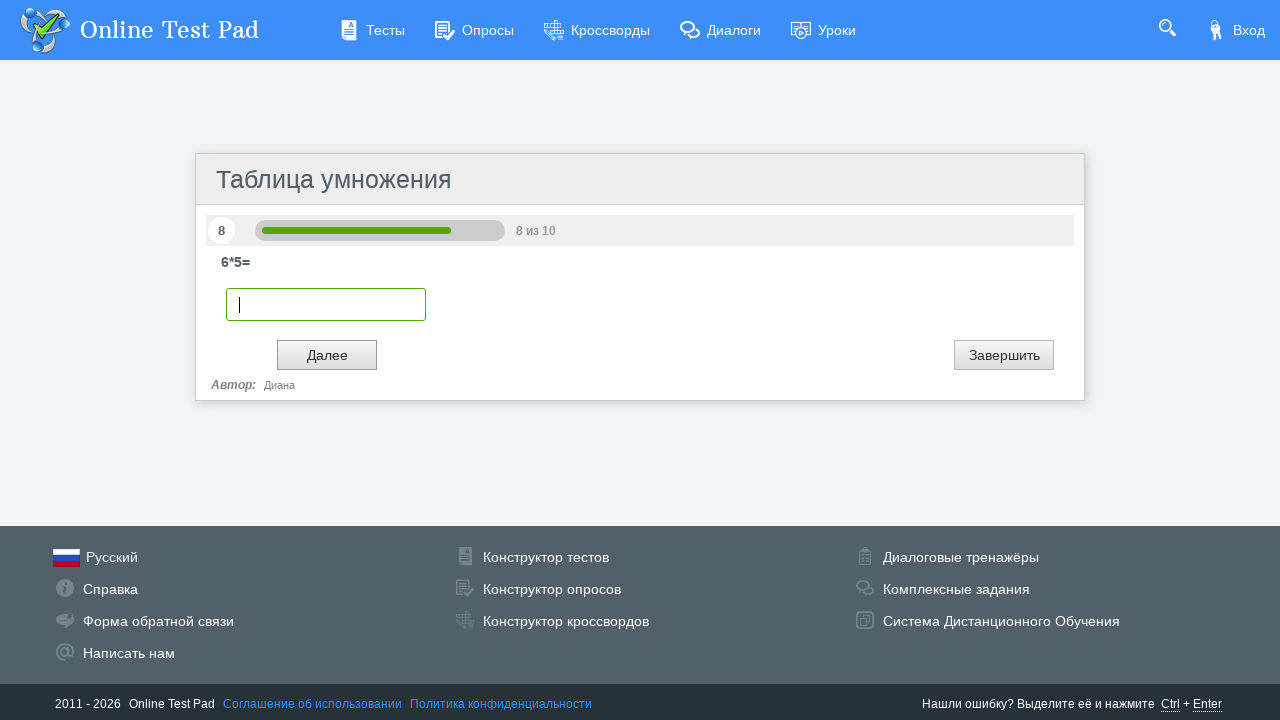

Entered answer '10' for question 8 on input.otp-textbox.digit
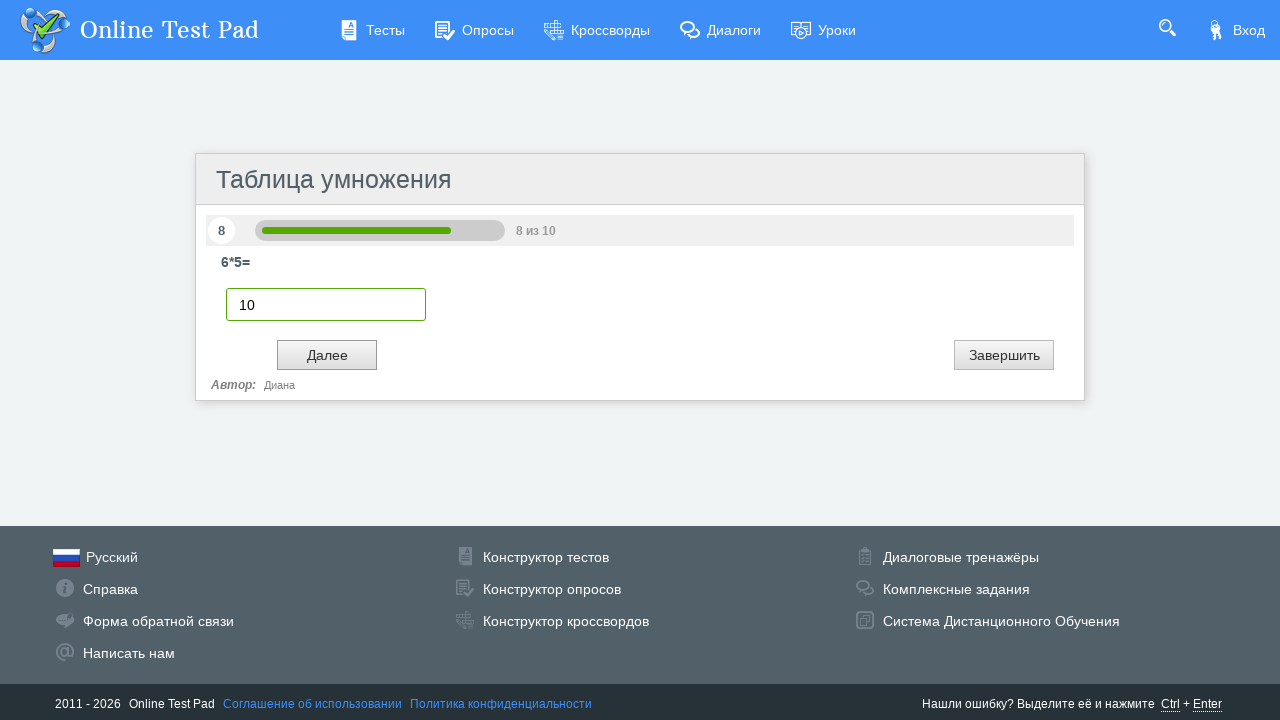

Clicked Next button to proceed to question 9 at (327, 355) on input#btnNext
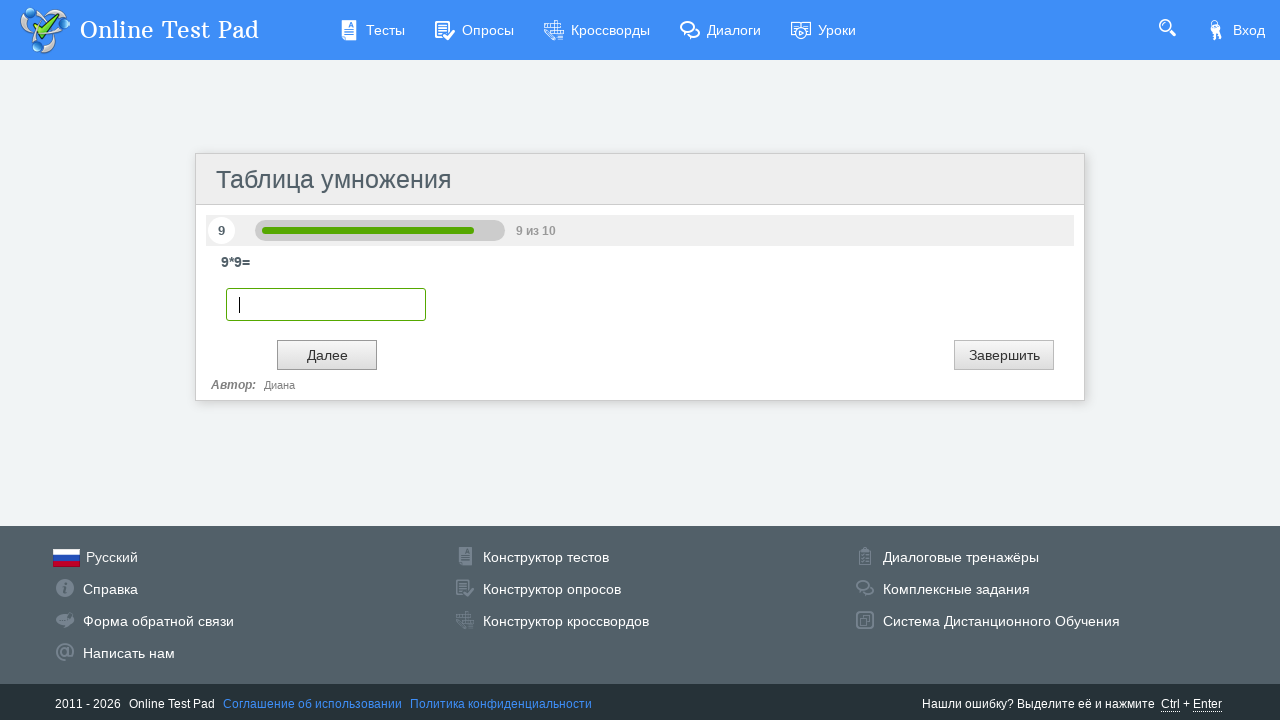

Entered answer '10' for question 9 on input.otp-textbox.digit
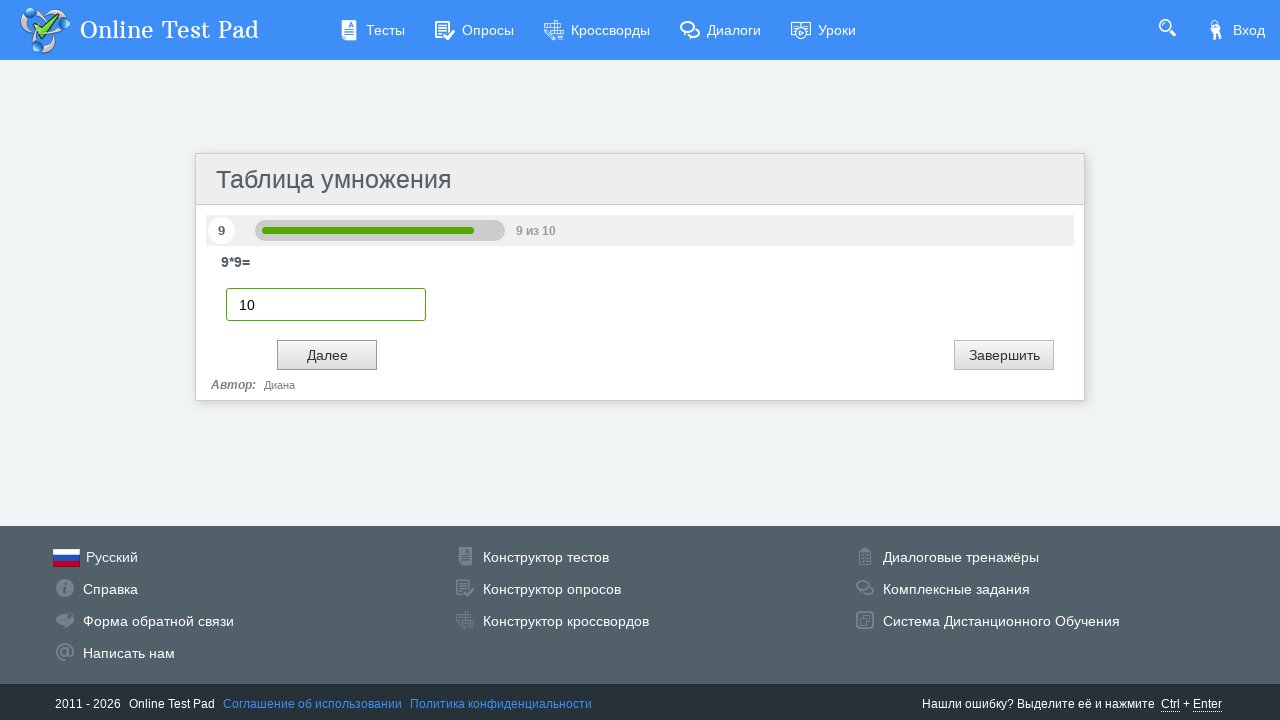

Clicked Next button to proceed to question 10 at (327, 355) on input#btnNext
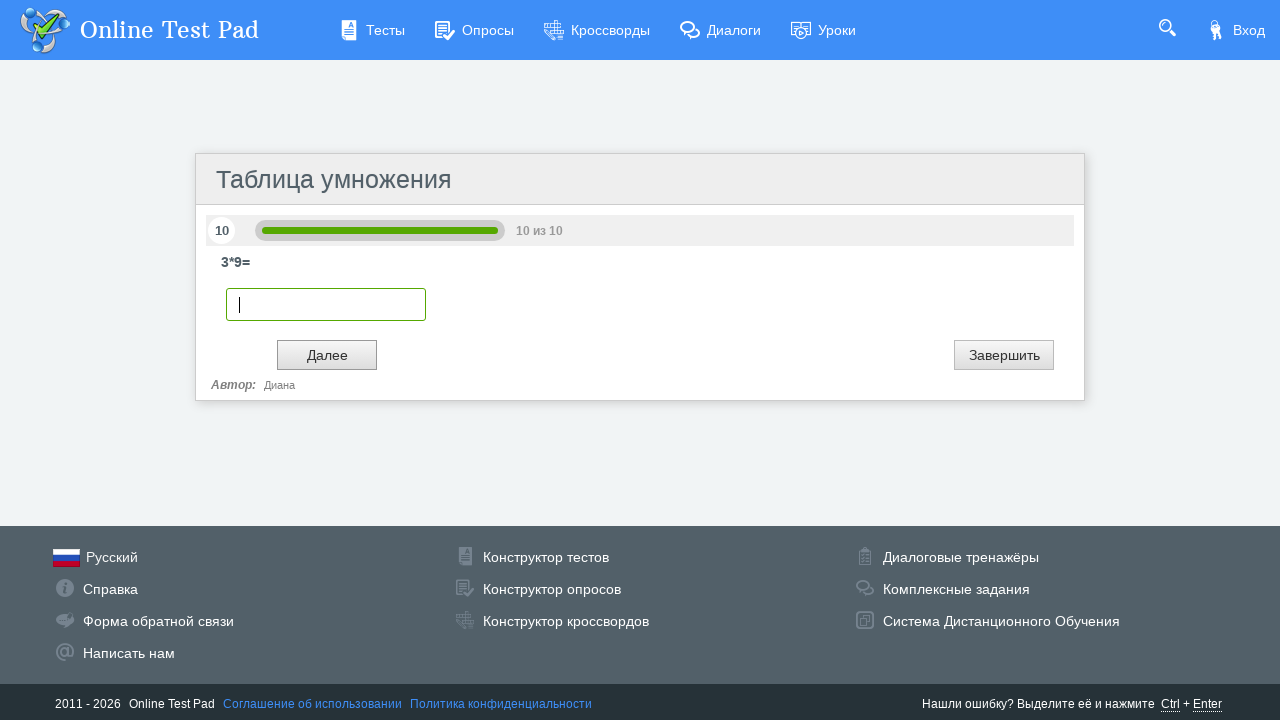

Entered answer '10' for question 10 on input.otp-textbox.digit
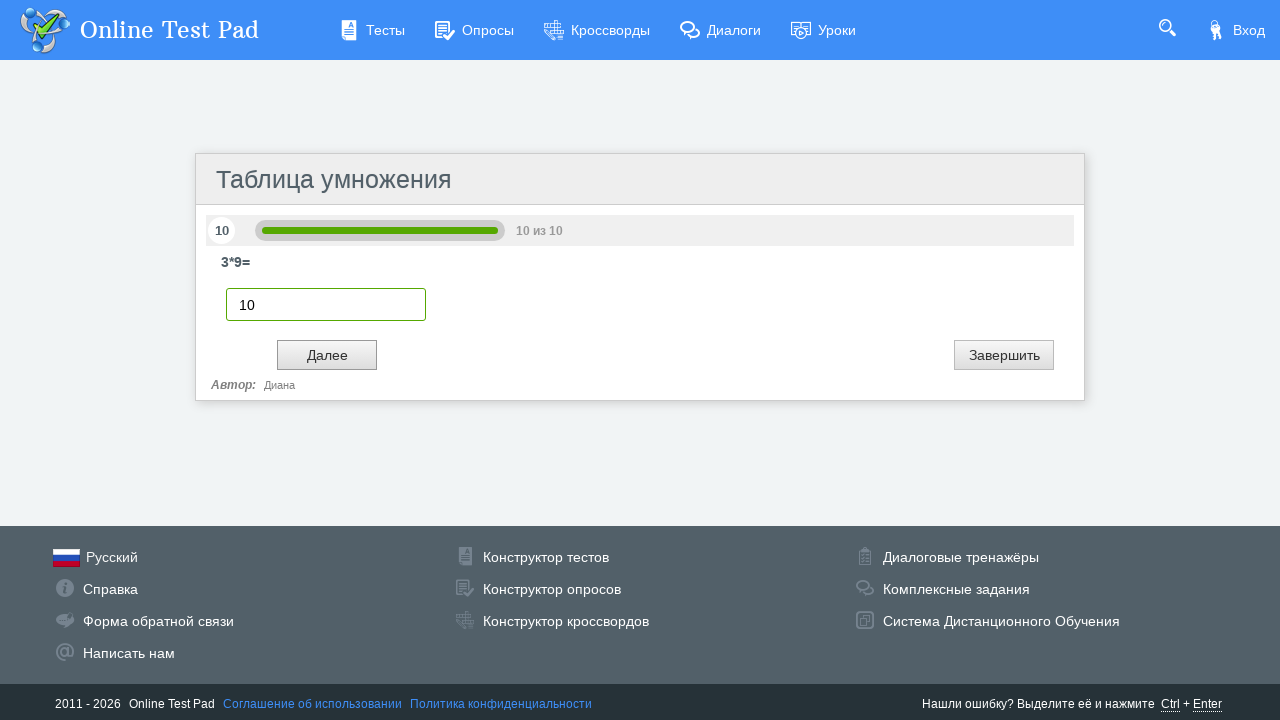

Clicked Next button to submit final answer at (327, 355) on input#btnNext
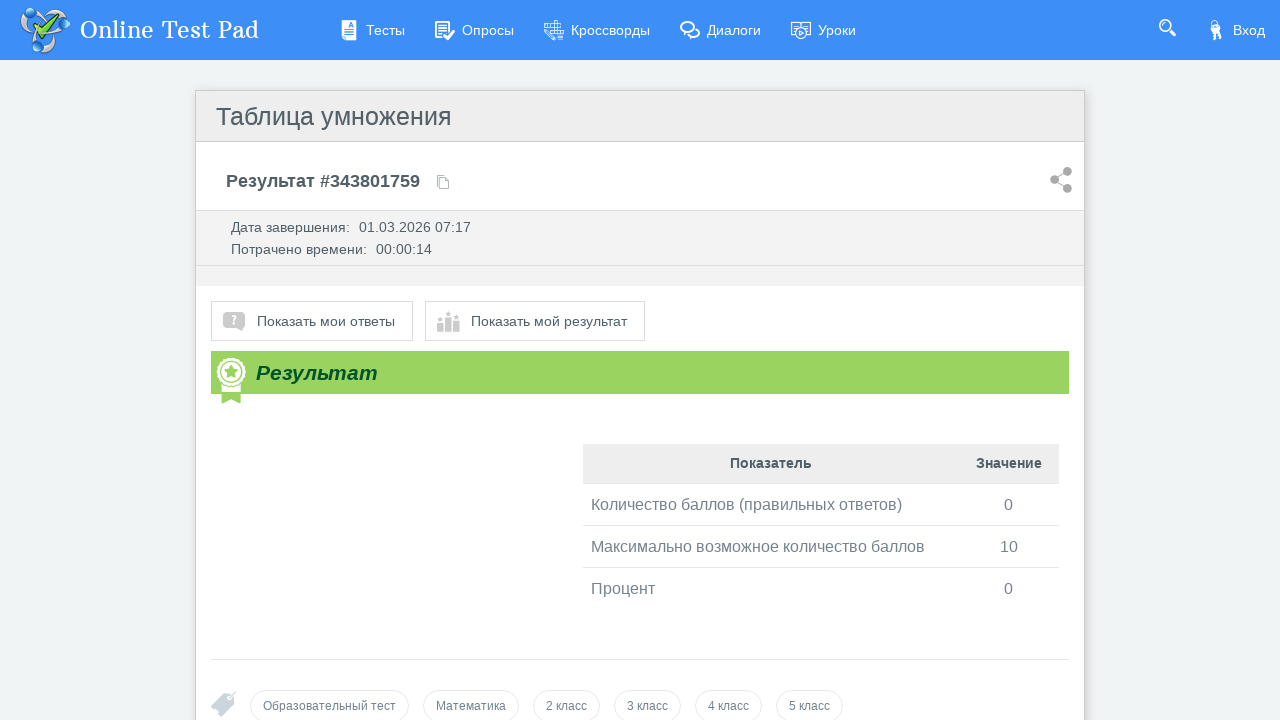

Retrieved results page title text
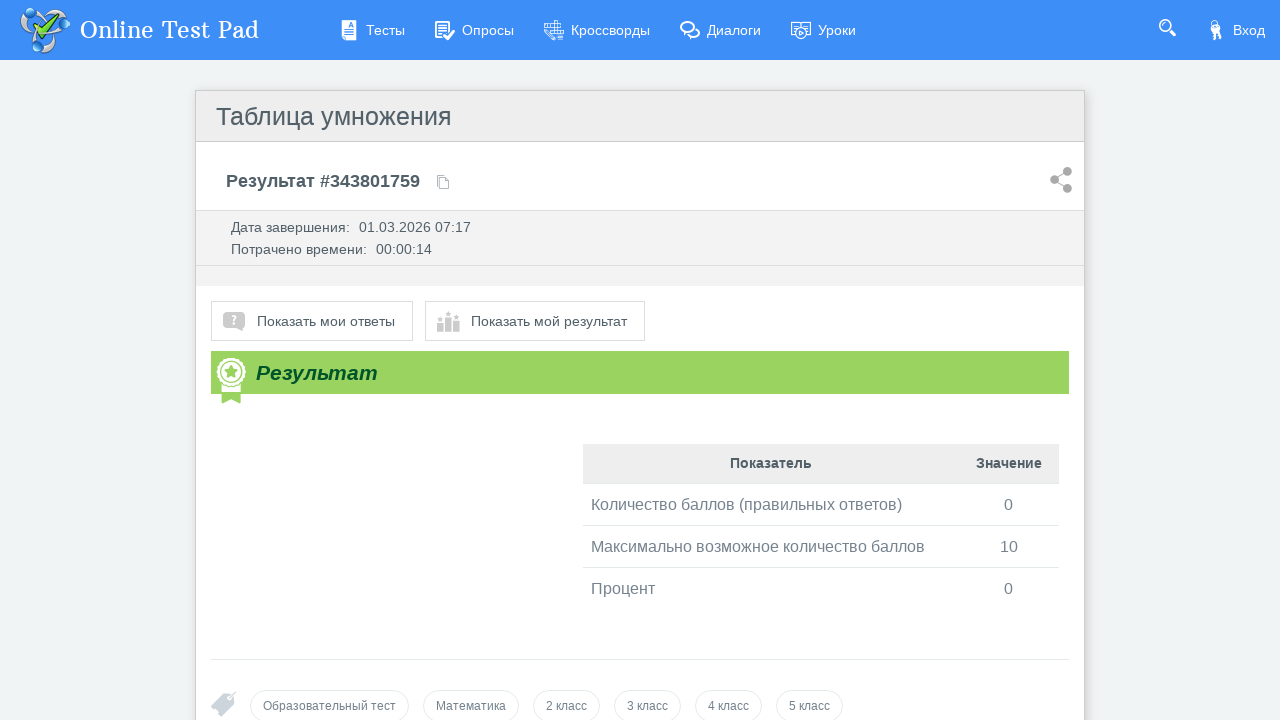

Verified results page is displayed with correct title 'Результат'
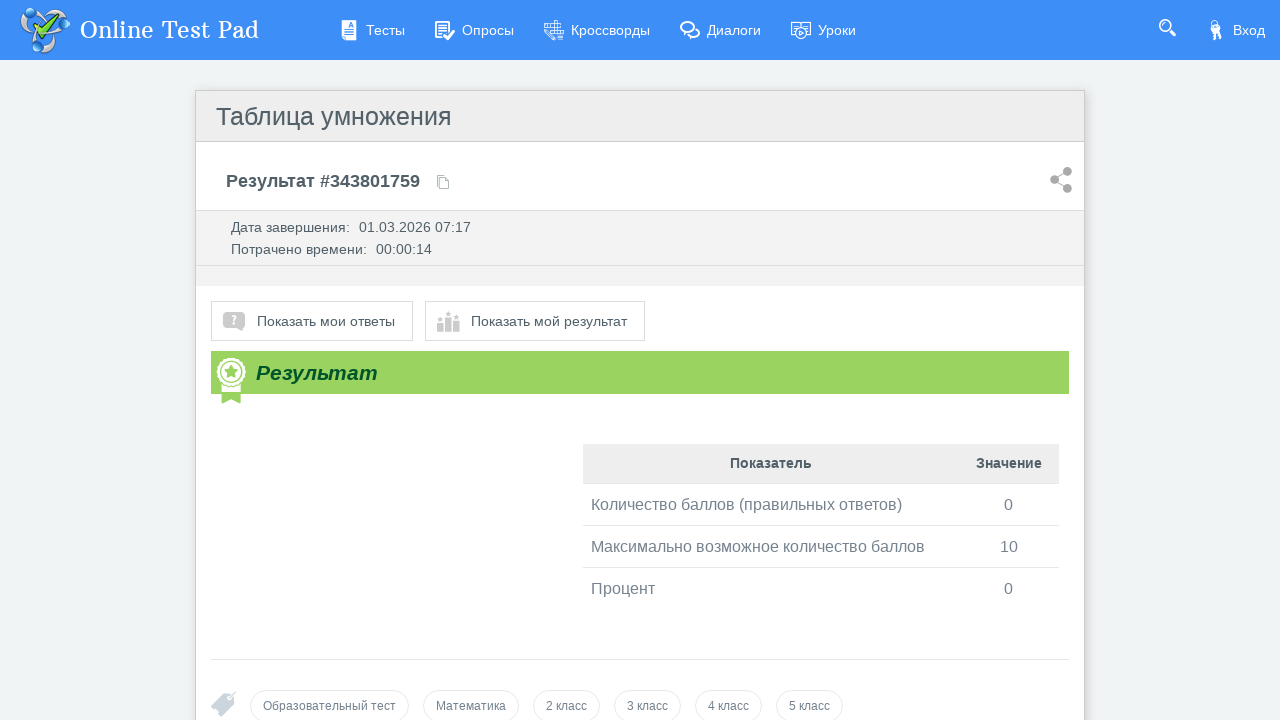

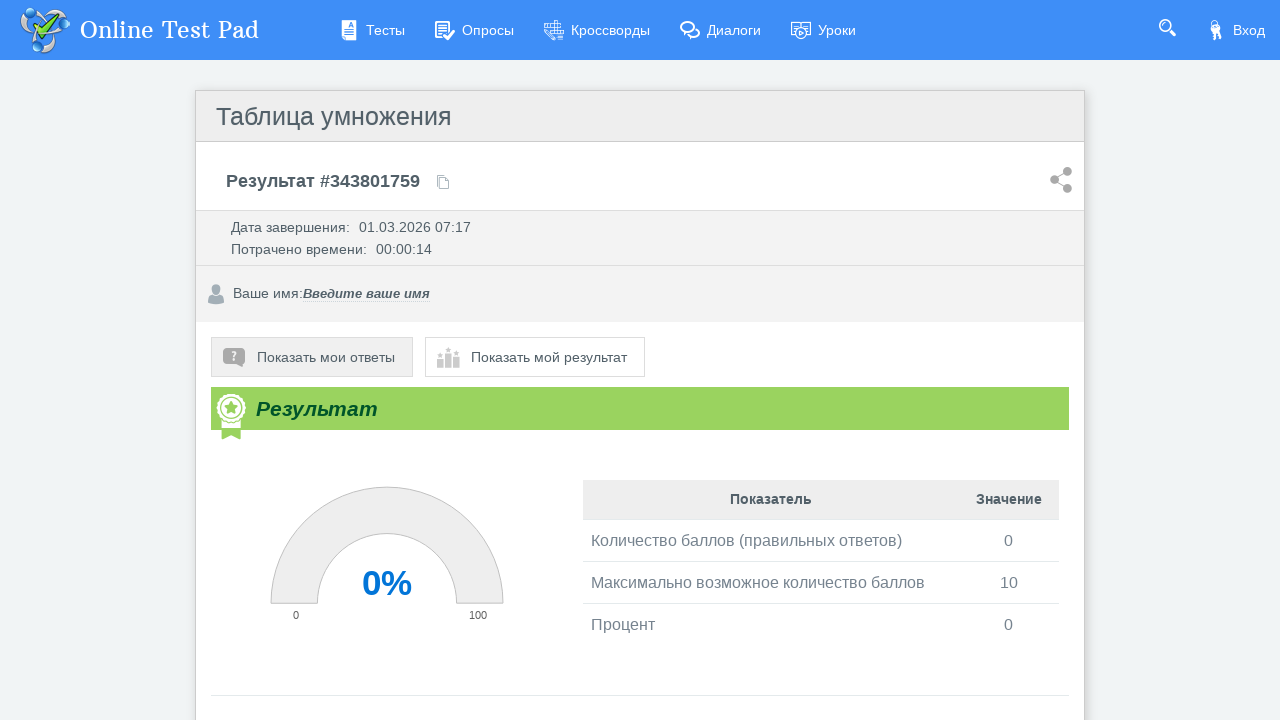